Tests navigation from the Training Support homepage to the About page by clicking the about link and verifying the page title changes correctly.

Starting URL: https://v1.training-support.net

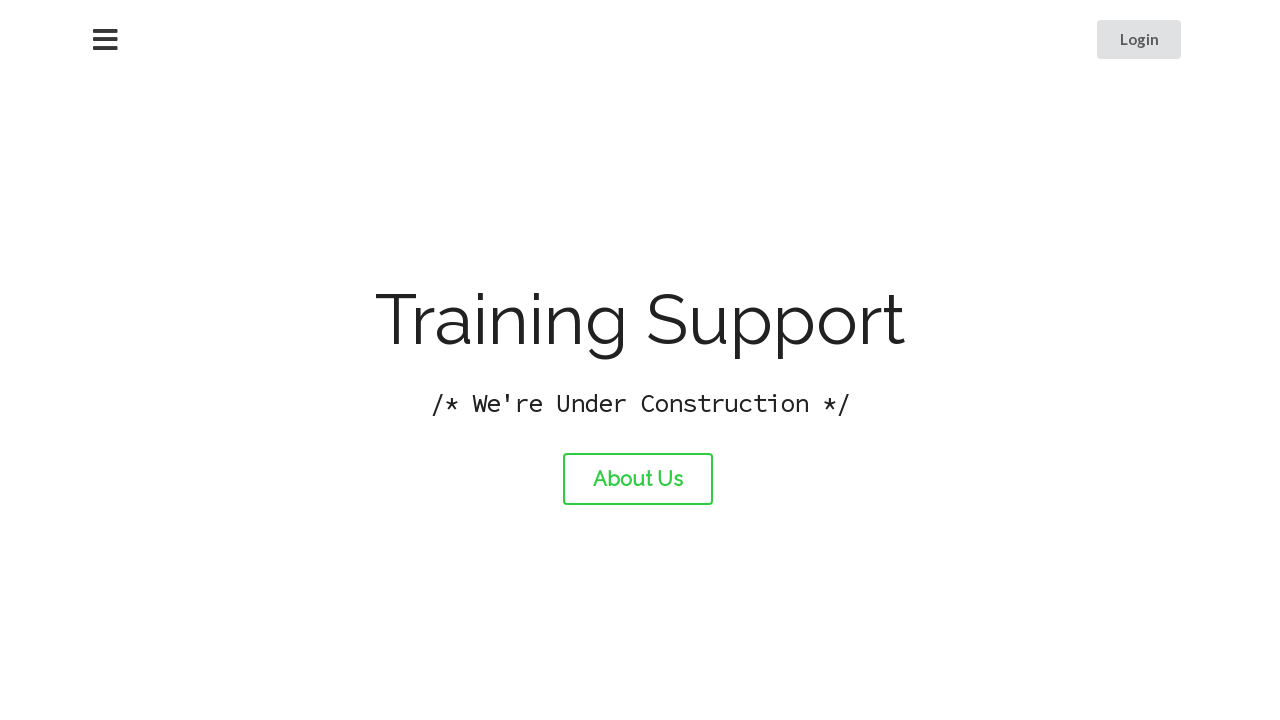

Verified home page title is 'Training Support'
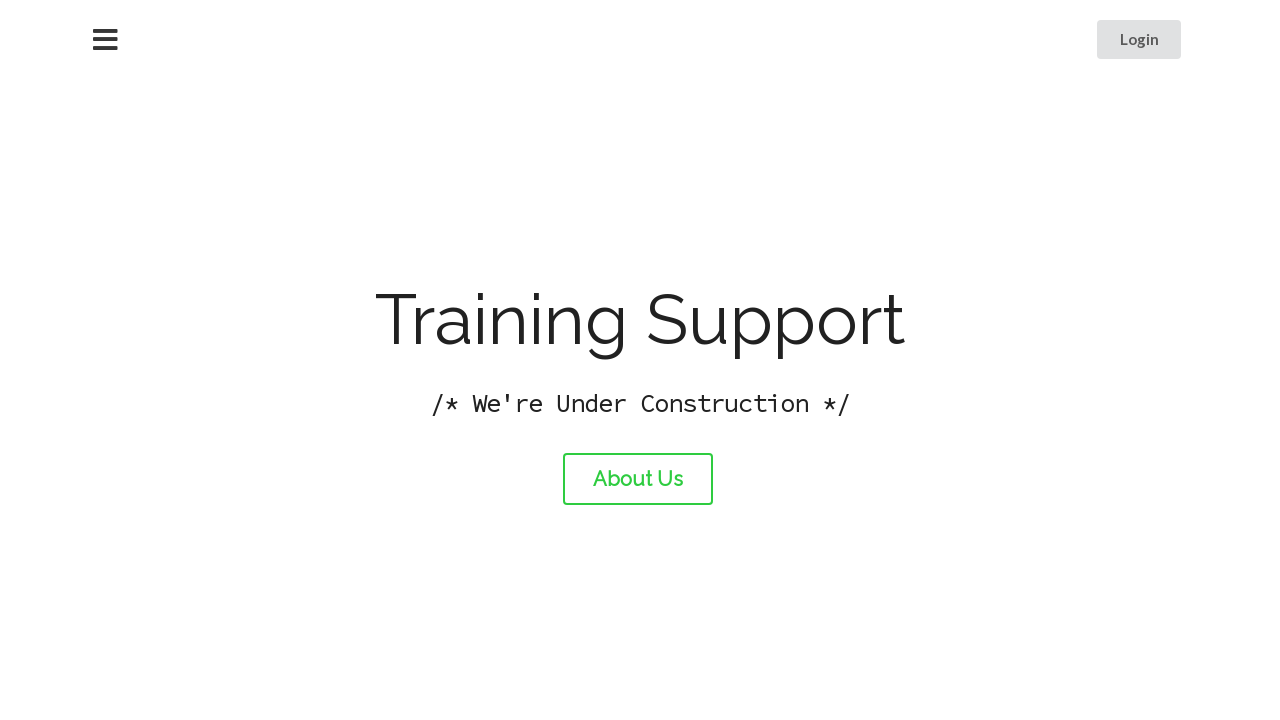

Clicked about page link at (638, 479) on #about-link
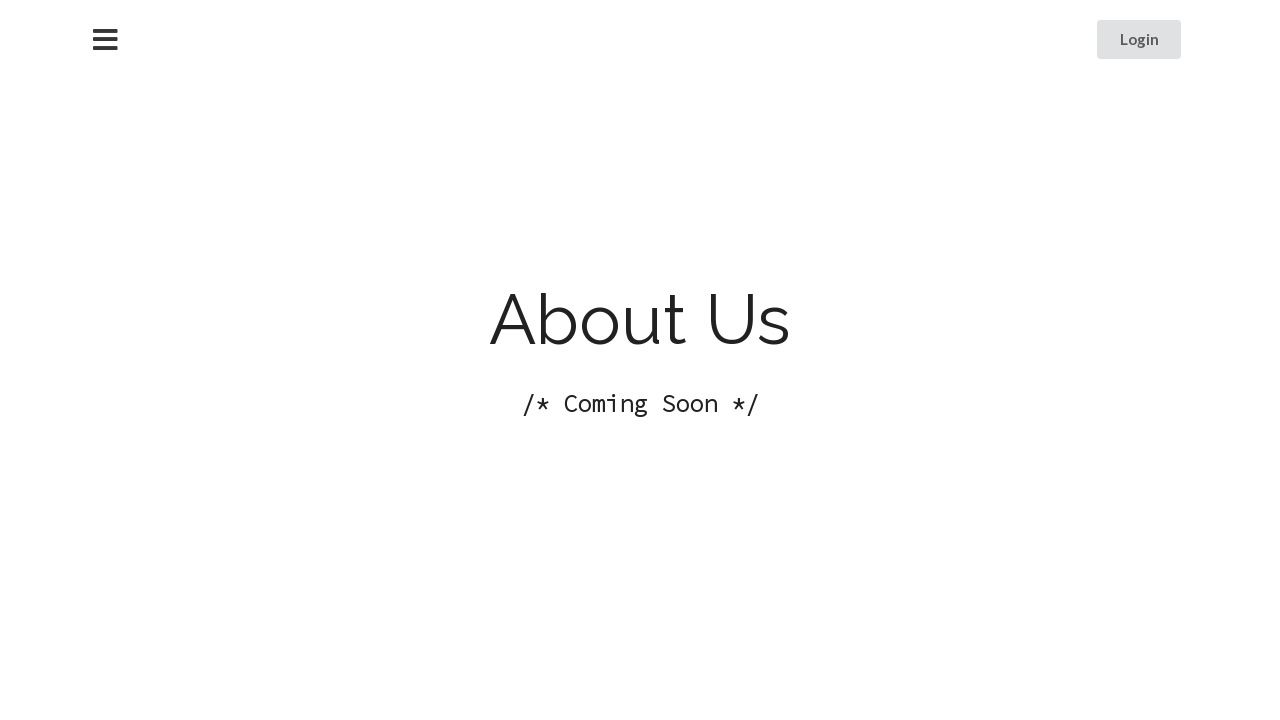

Waited for page to load after navigation
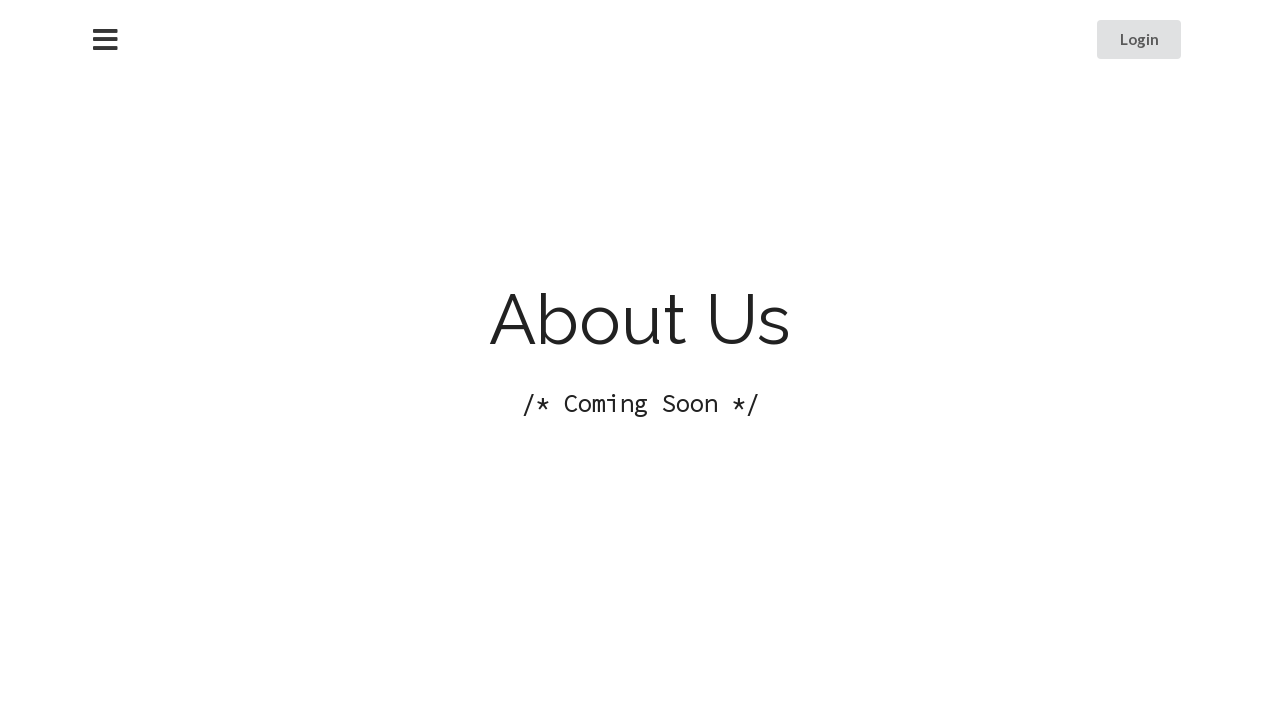

Verified about page title is 'About Training Support'
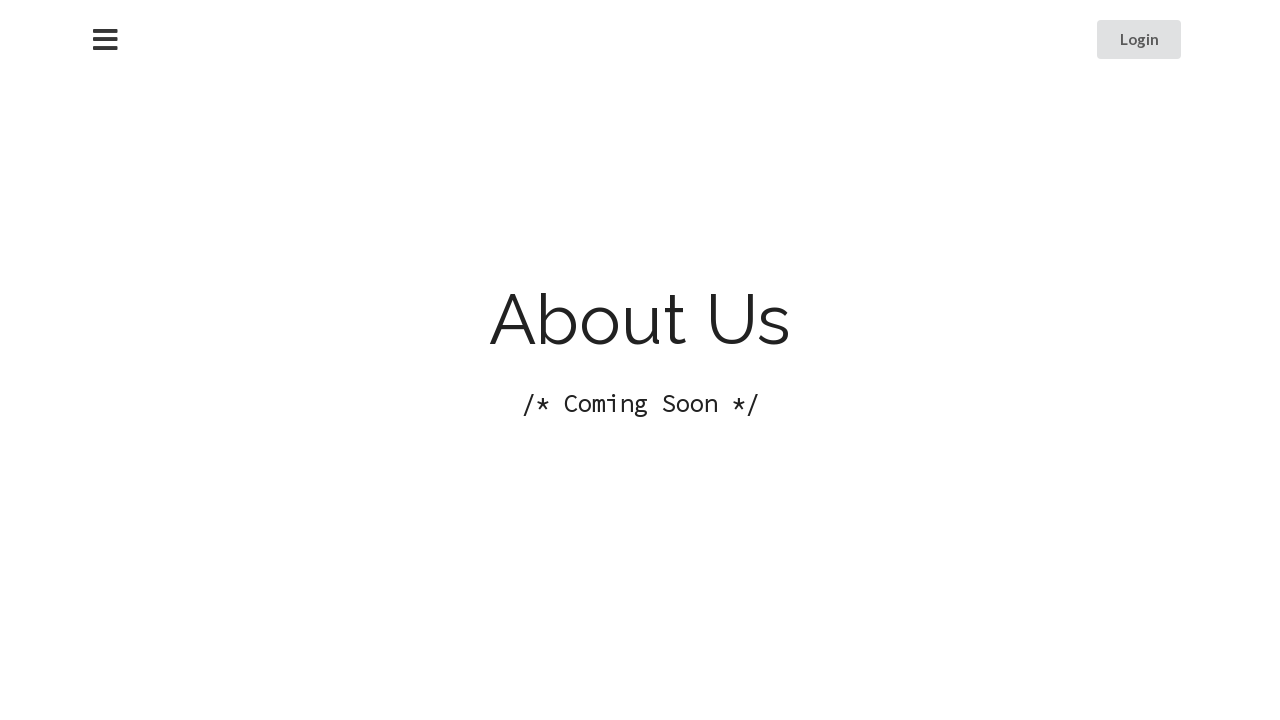

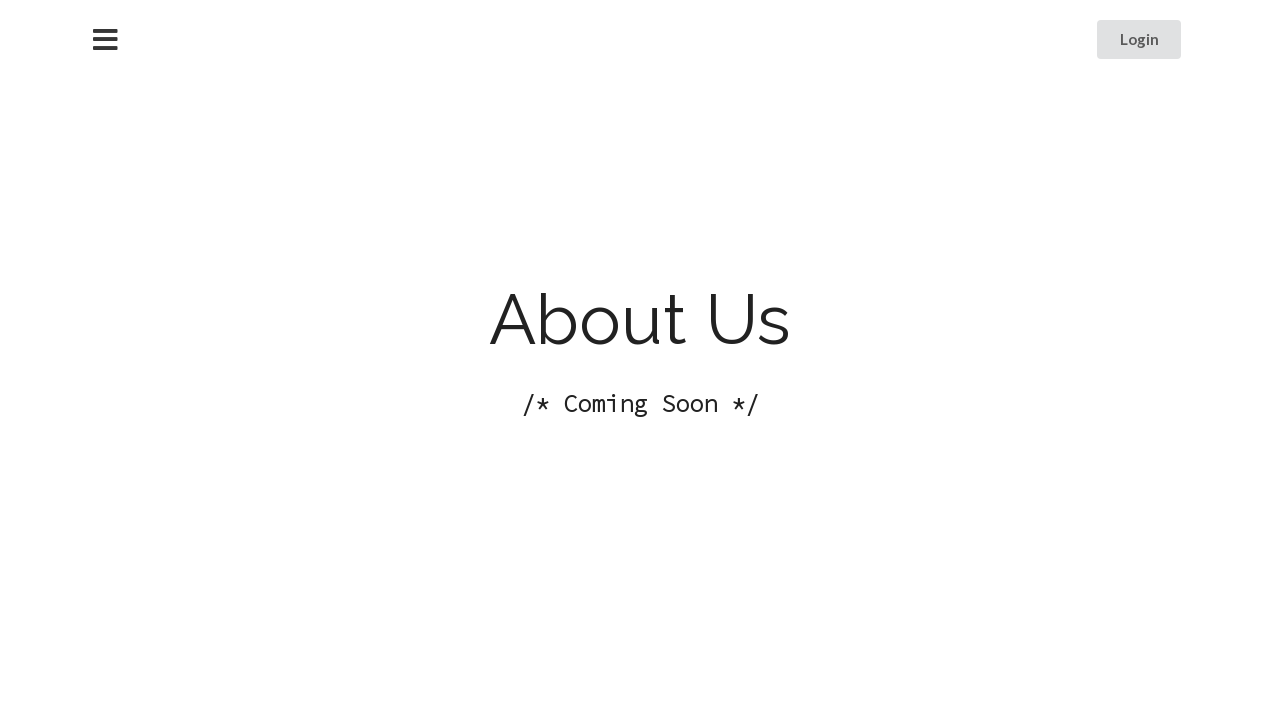